Tests gender radio button selection by clicking on the label text instead of the radio button itself, then verifies the correct button is selected.

Starting URL: https://testotomasyonu.com/form

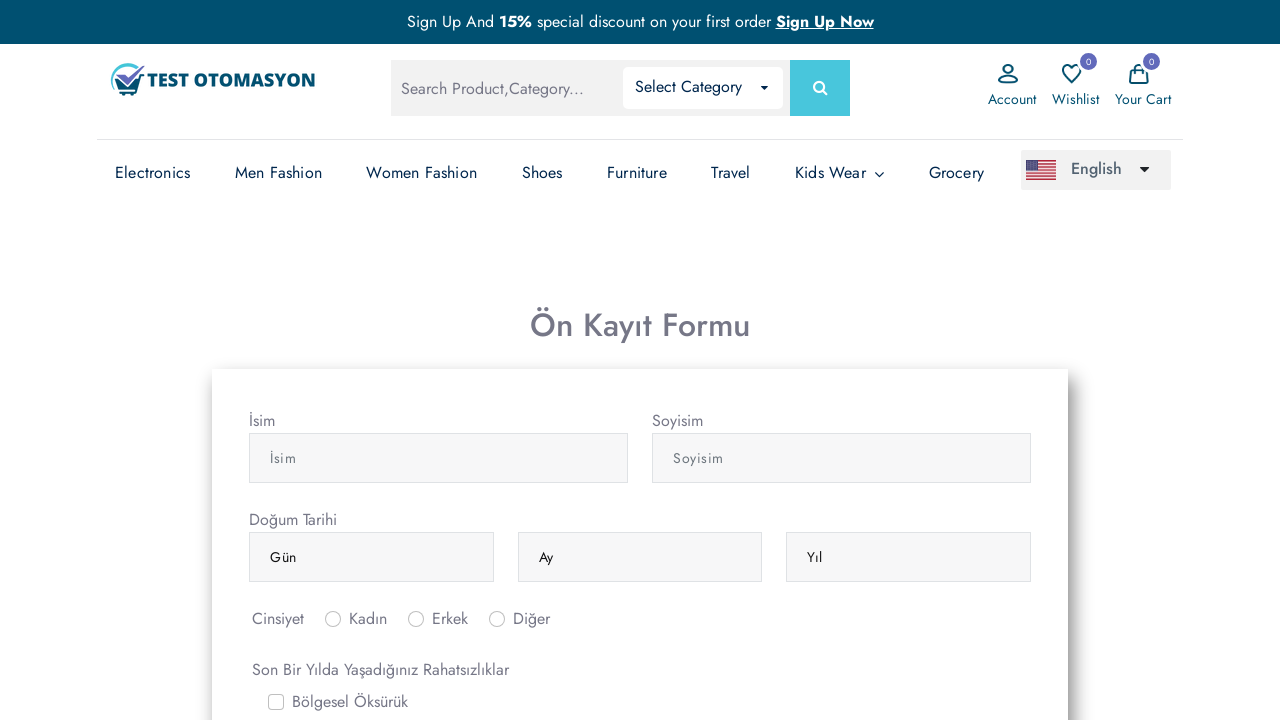

Scrolled down to make radio buttons visible on .container.form-container
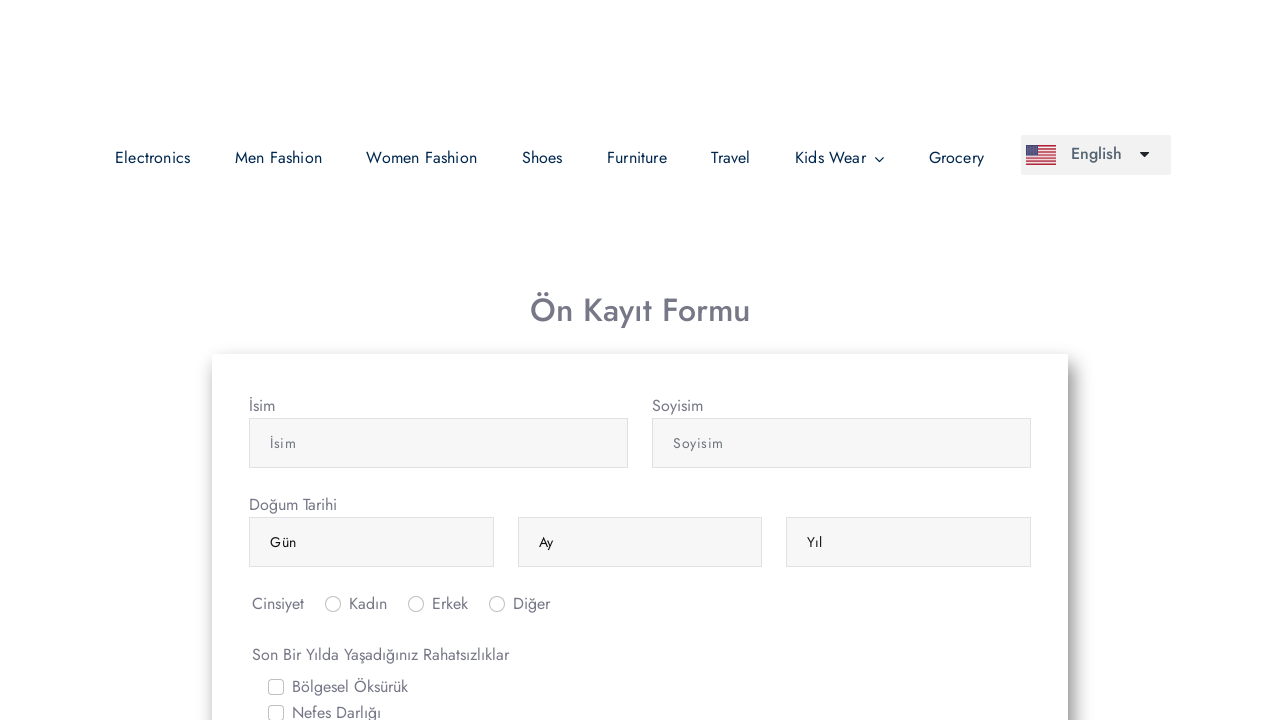

Waited for page to settle after scroll
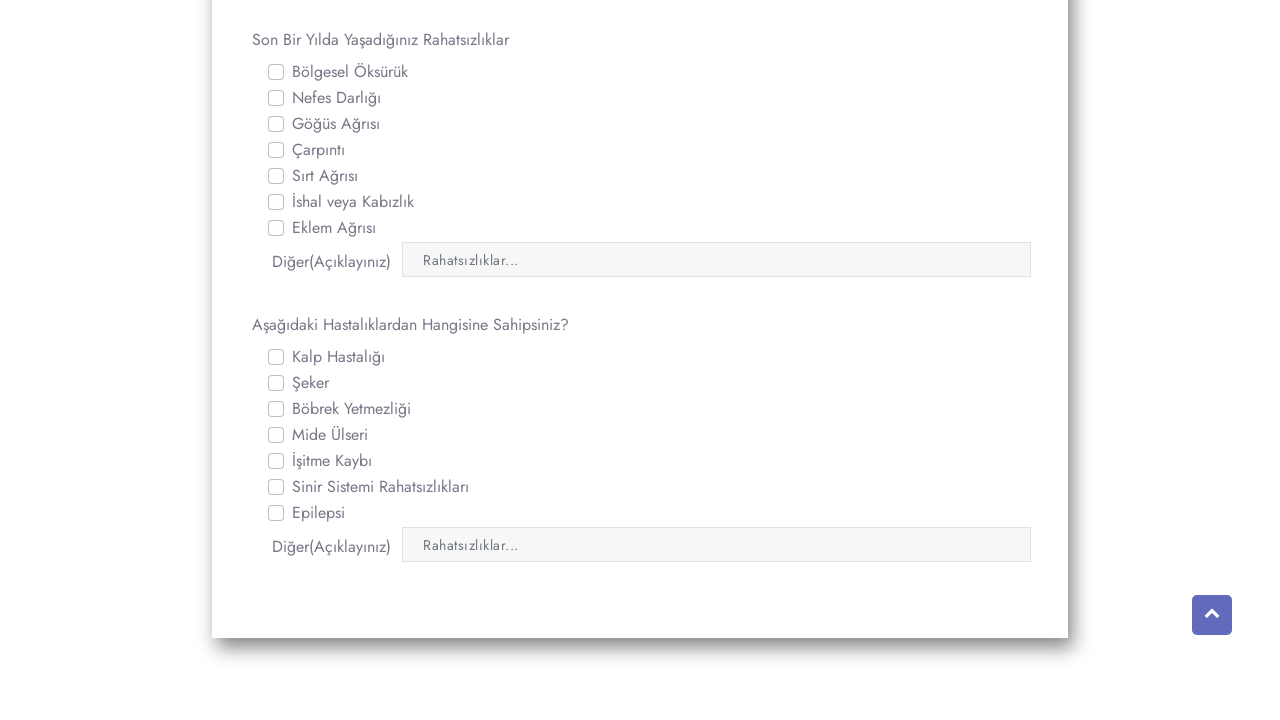

Clicked on 'Kadın' (Female) label to select the radio button at (368, 12) on xpath=//label[text()='Kadın']
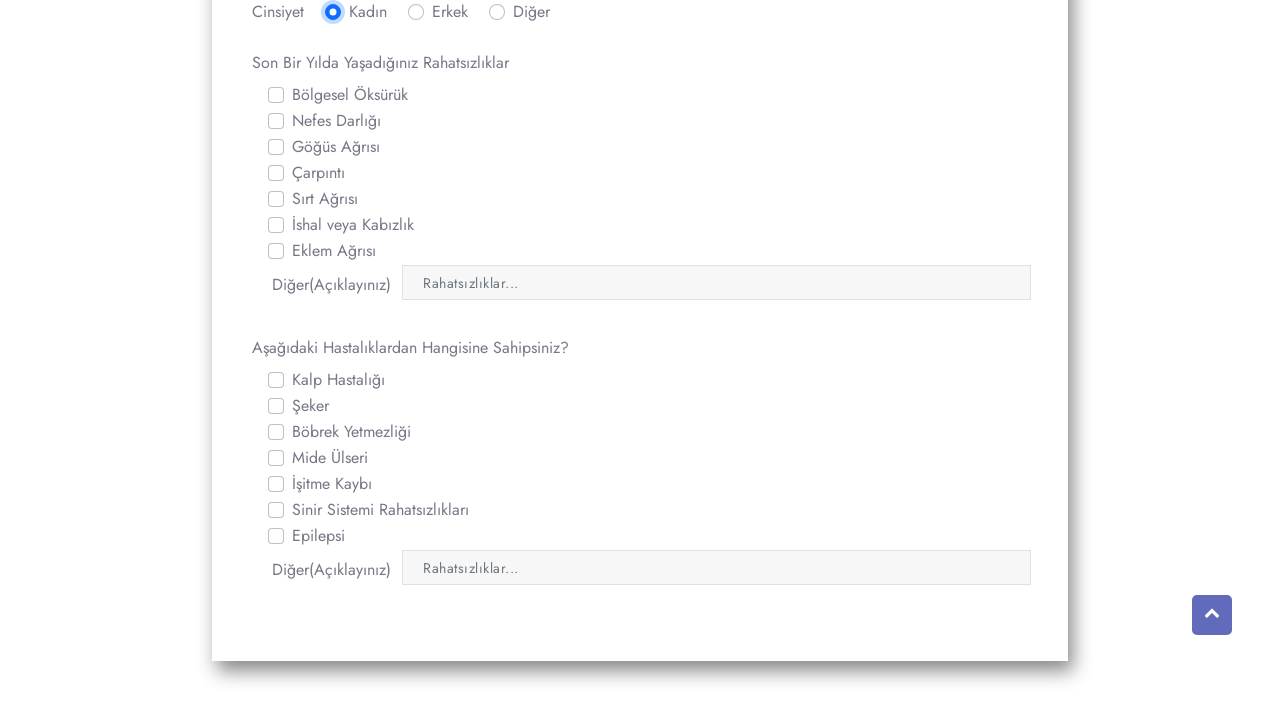

Located all three gender radio buttons
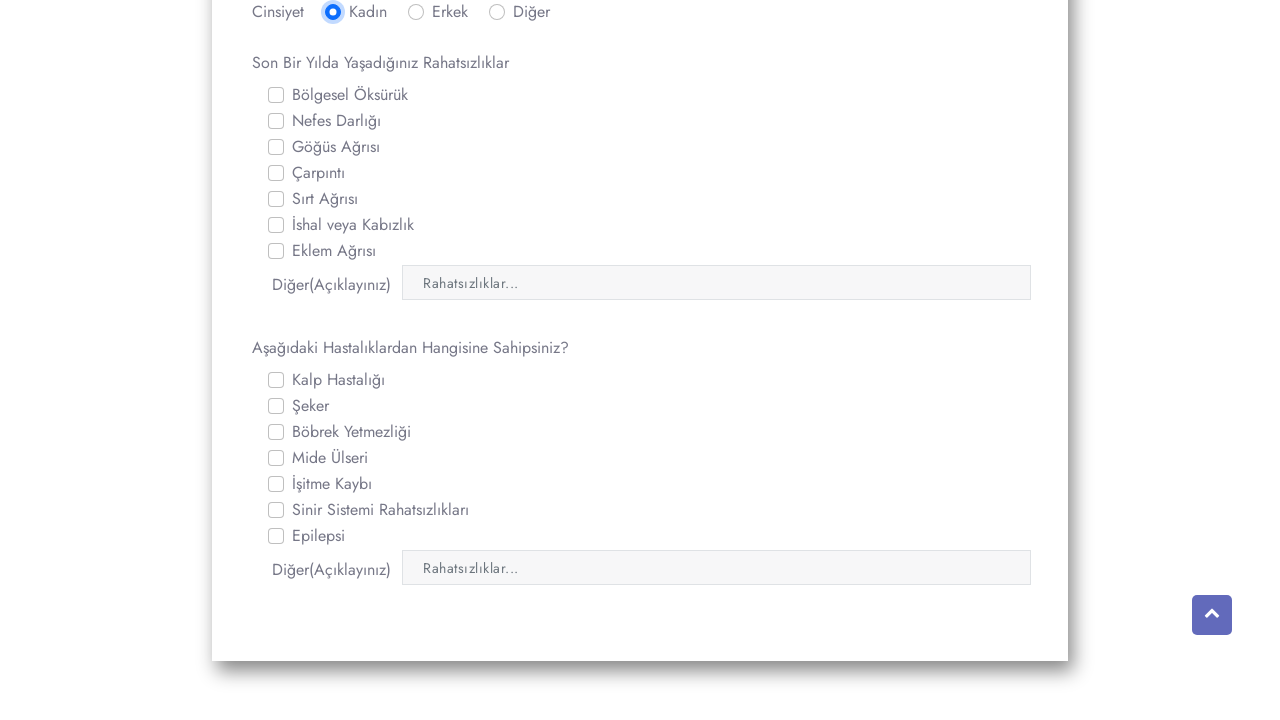

Verified that 'Kadın' (Female) radio button is checked
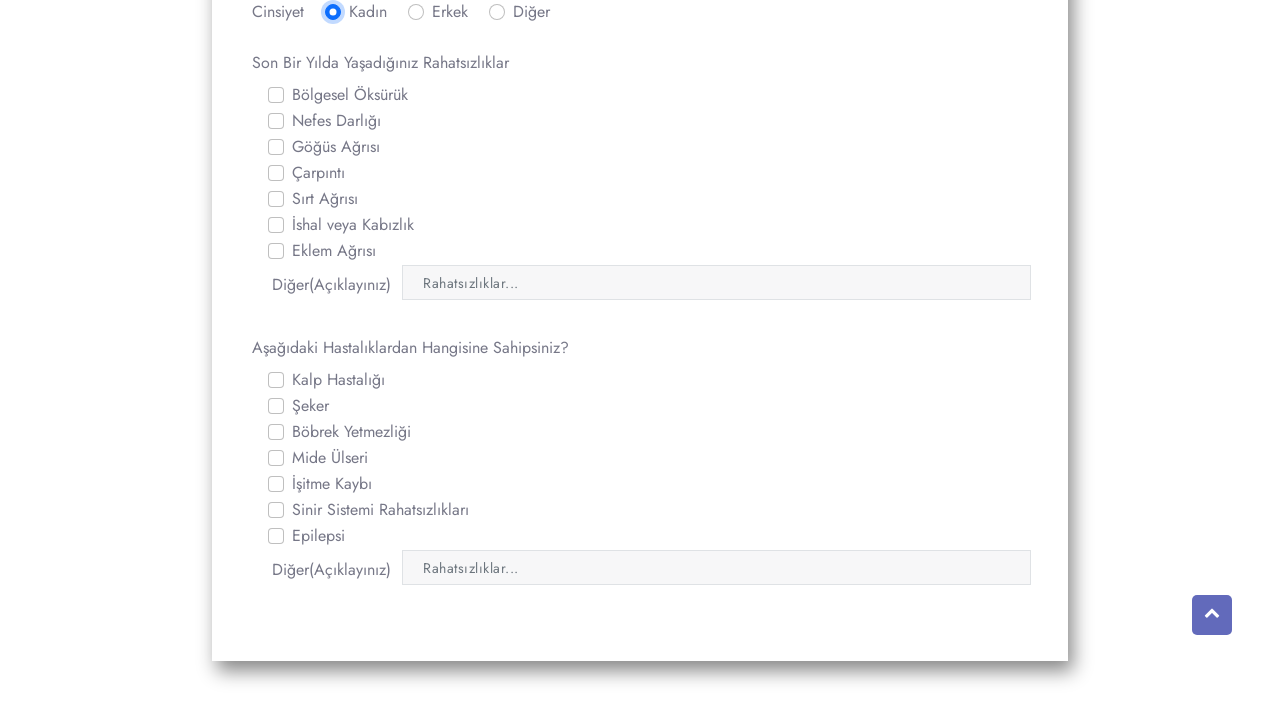

Verified that 'Erkek' (Male) radio button is not checked
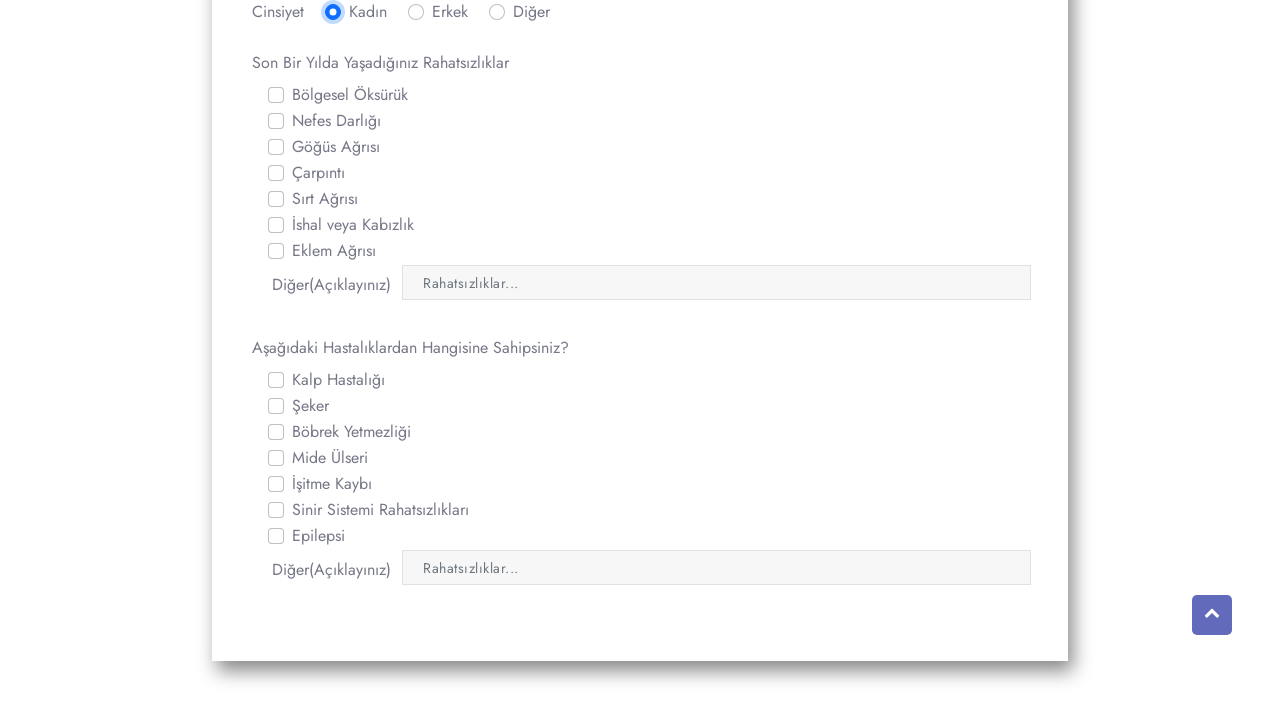

Verified that 'Diğer' (Other) radio button is not checked
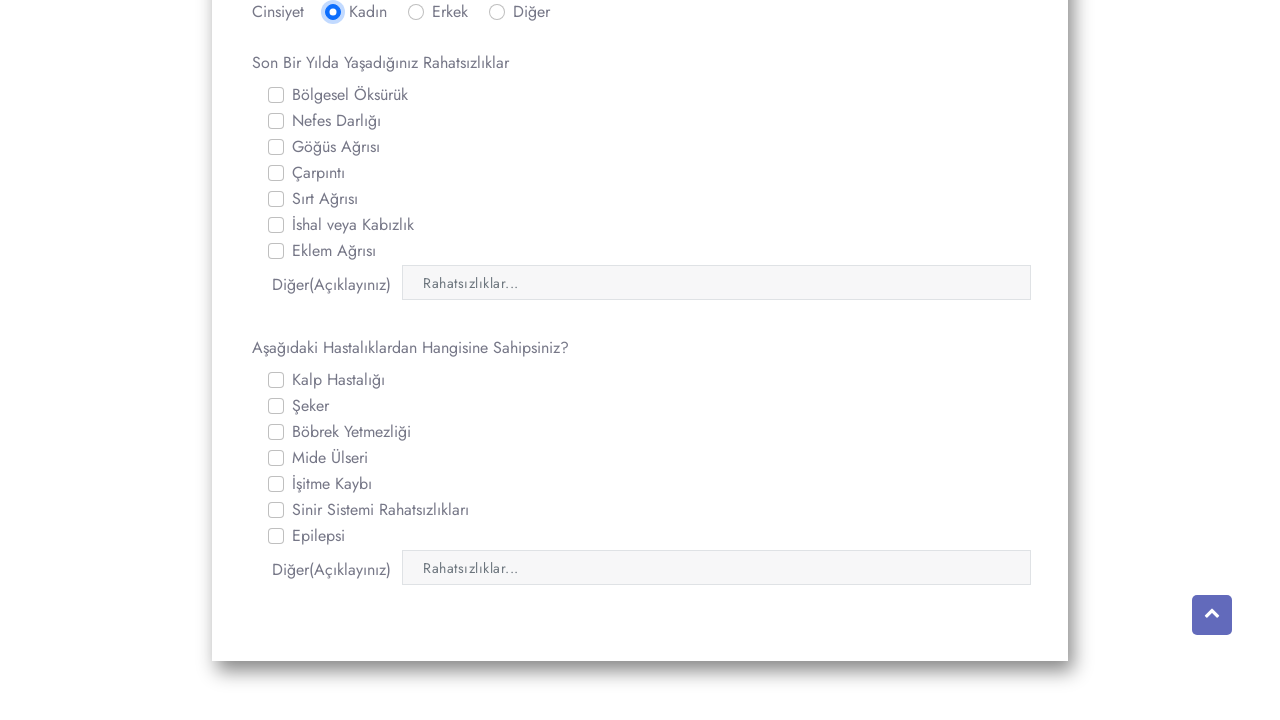

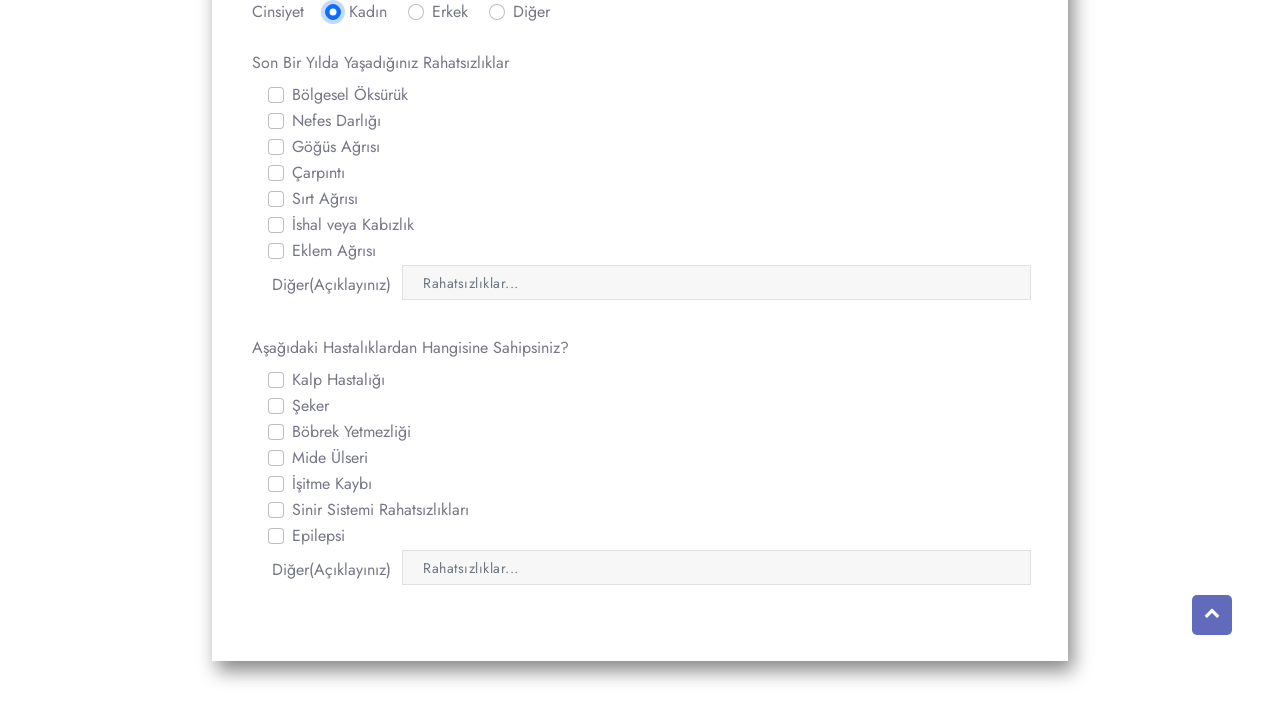